Tests a simple form submission by clicking the submit button on a GitHub Pages hosted form

Starting URL: http://suninjuly.github.io/simple_form_find_task.html

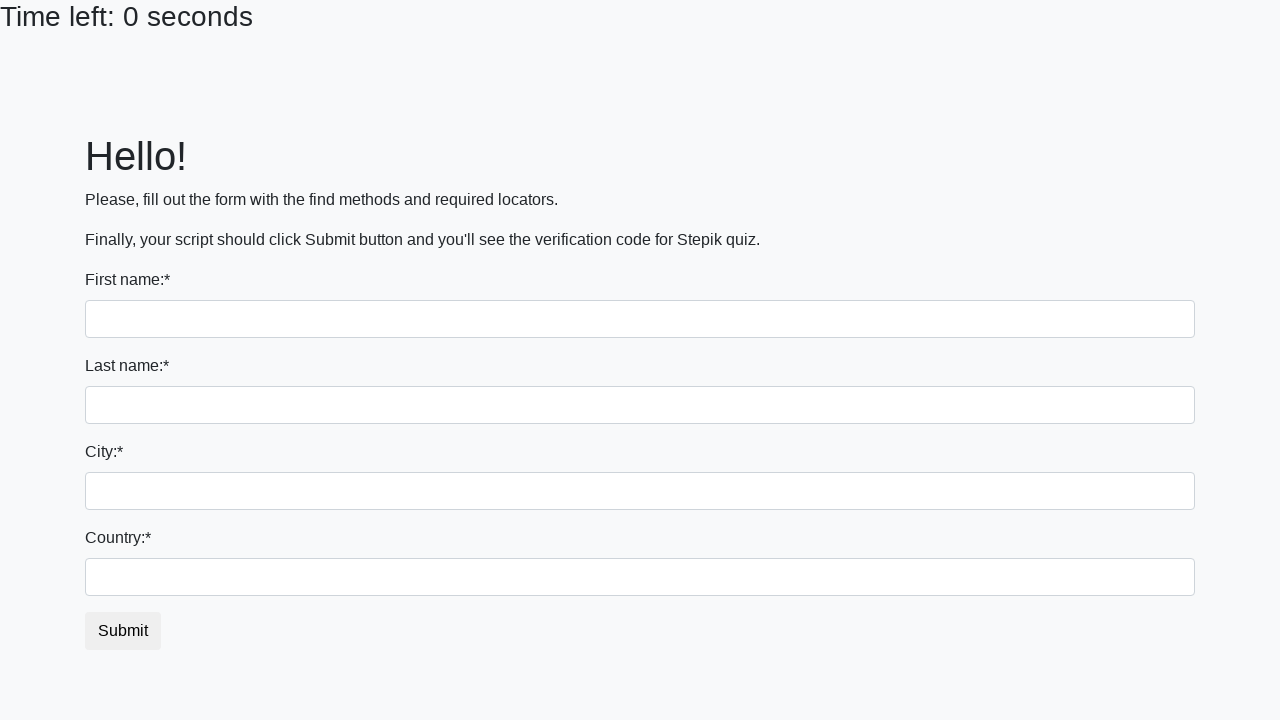

Clicked the submit button to submit the form at (123, 631) on #submit_button
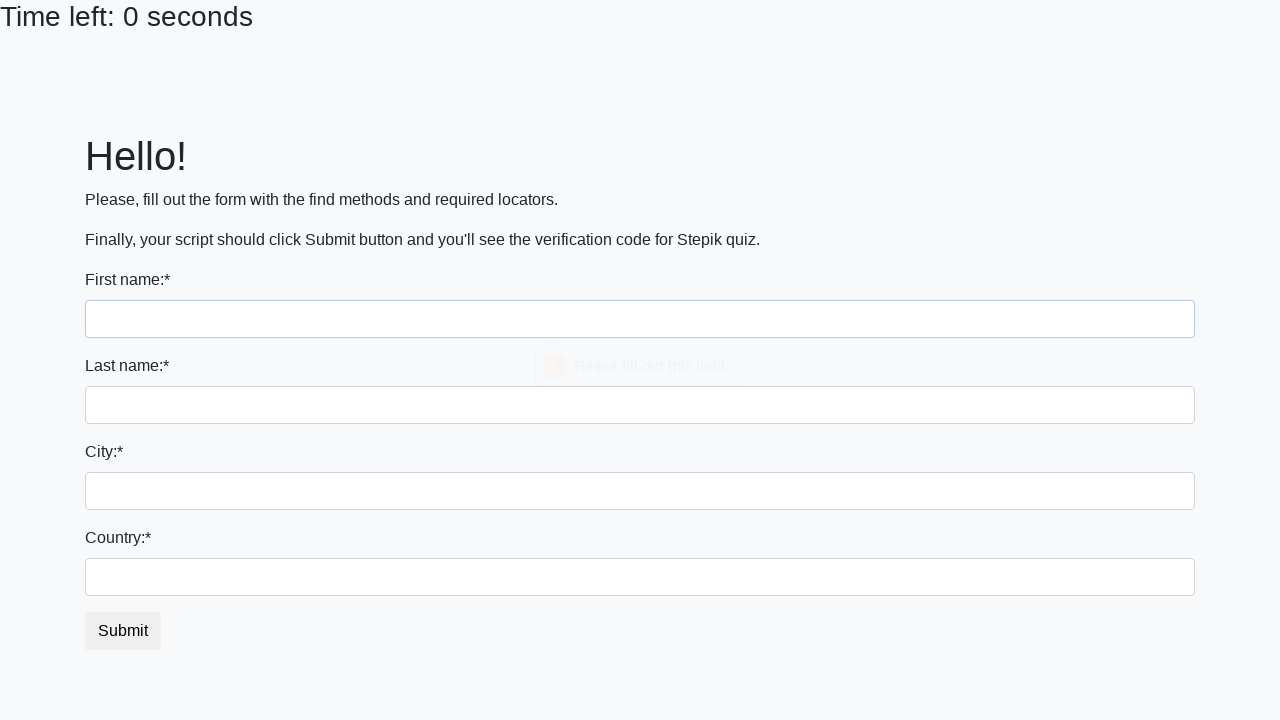

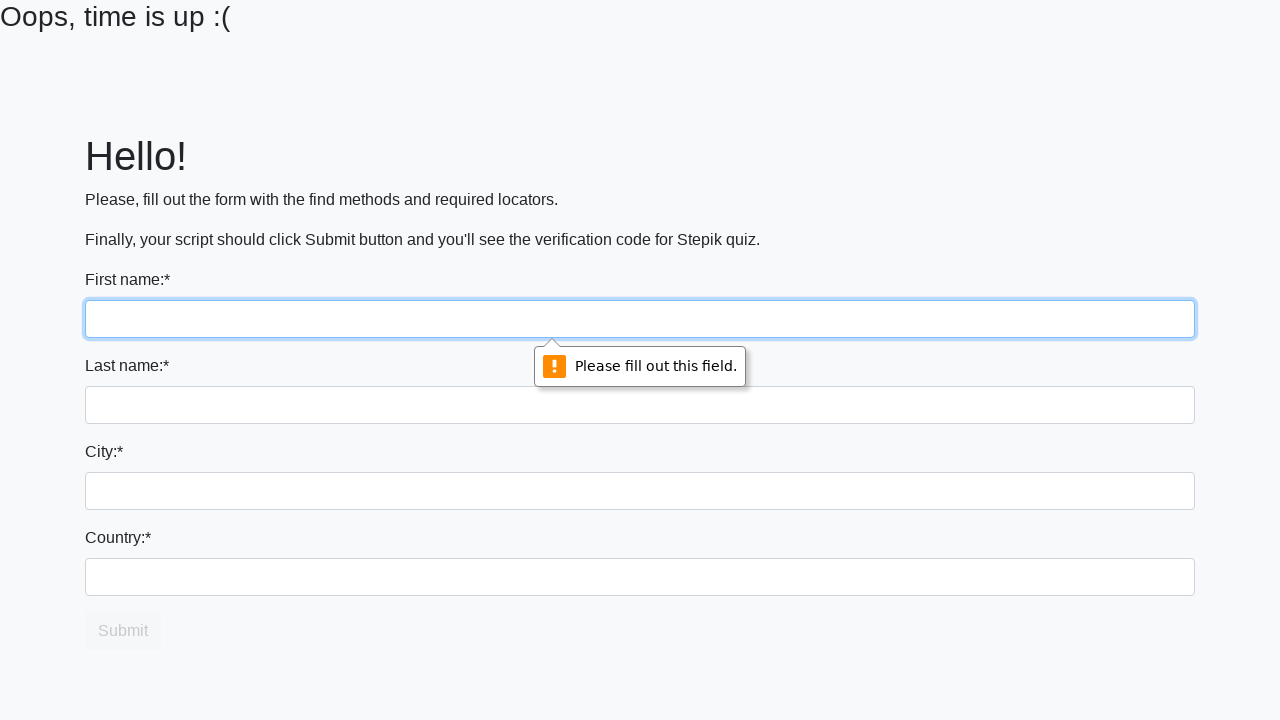